Tests input field functionality by entering name, age, and dynamically extracted text values

Starting URL: https://softwaretestingpro.github.io/Automation/Beginner/B-1.02-Input.html

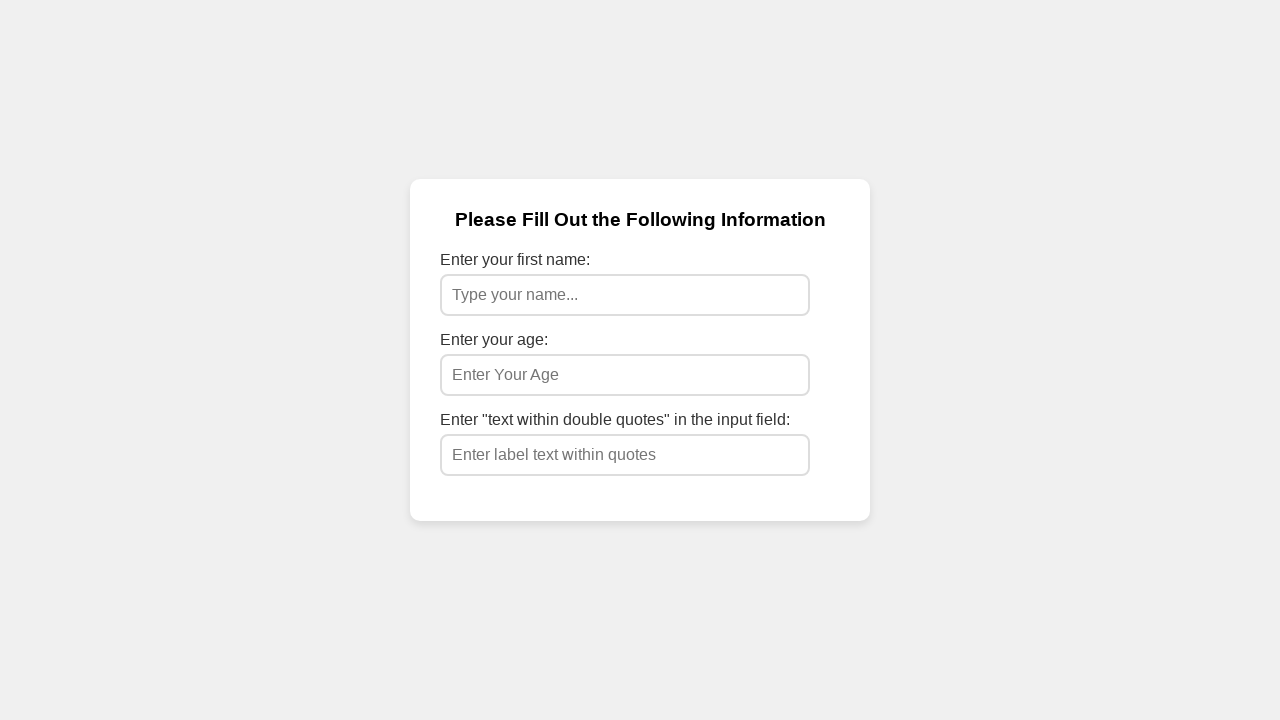

Filled name input field with 'Bhagat' on input[name='user-input-name']
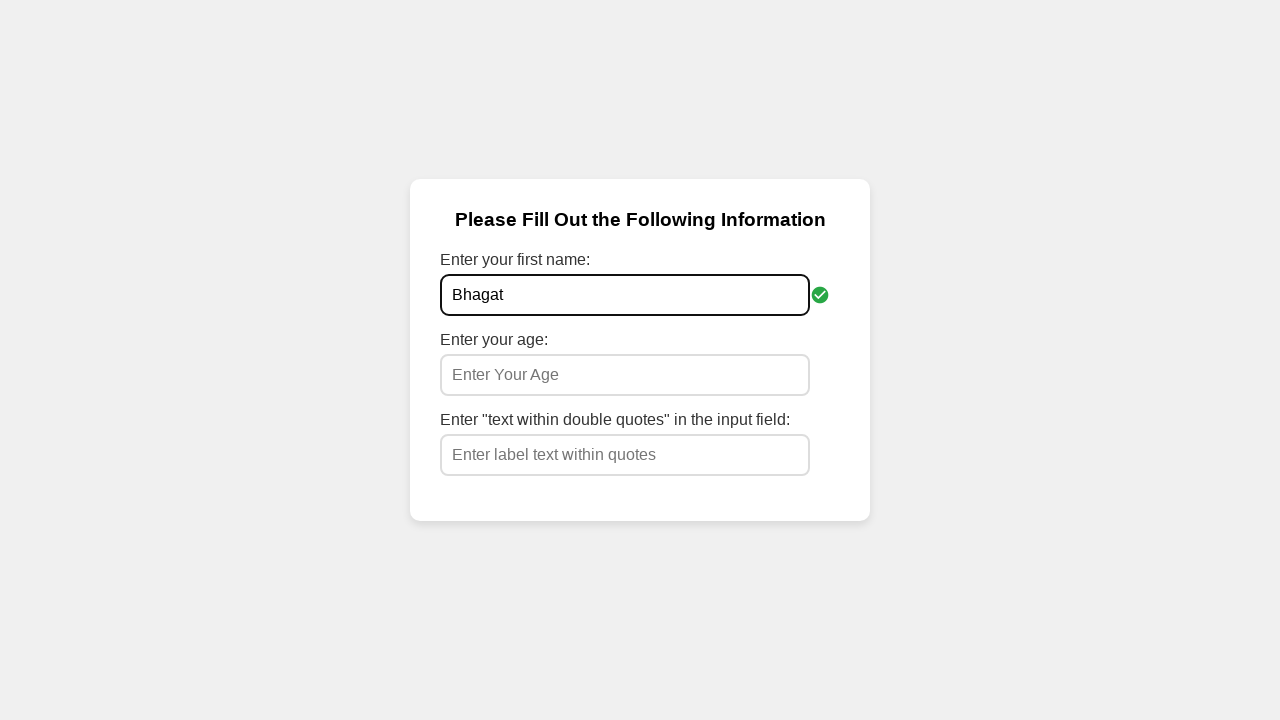

Name input validation passed - check_circle icon appeared
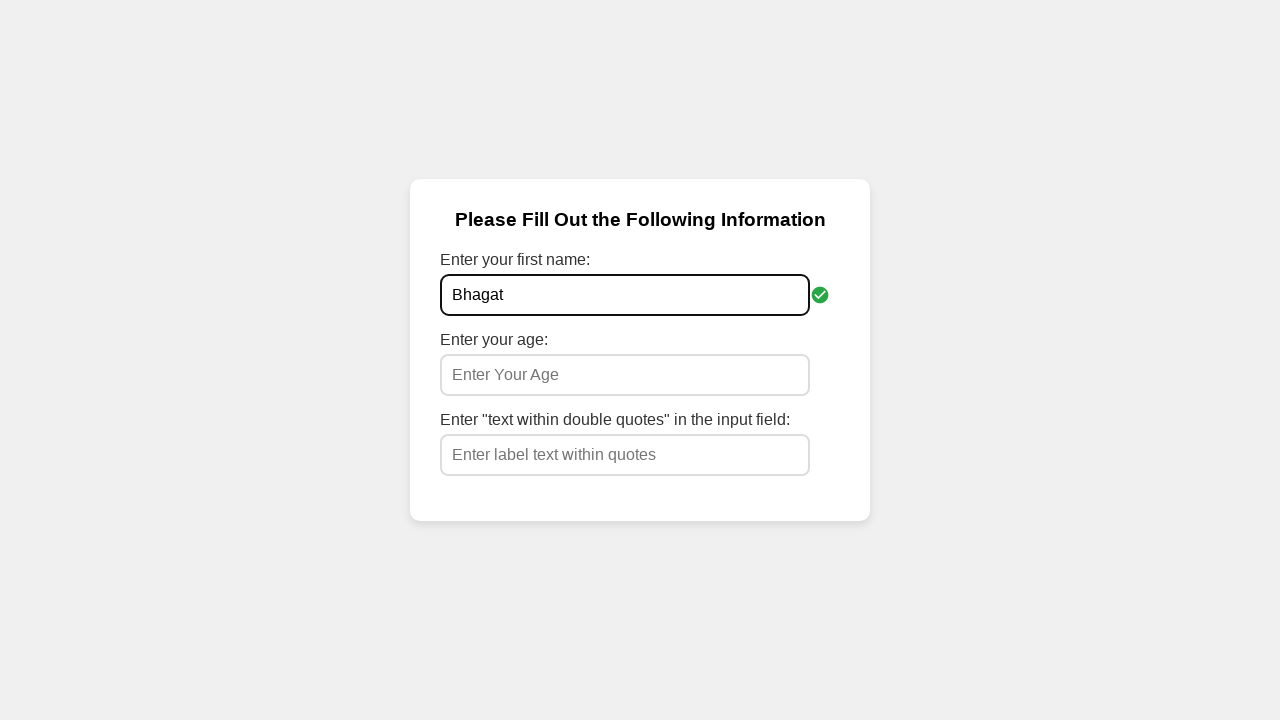

Filled age input field with '23' on input[name='user-input-age']
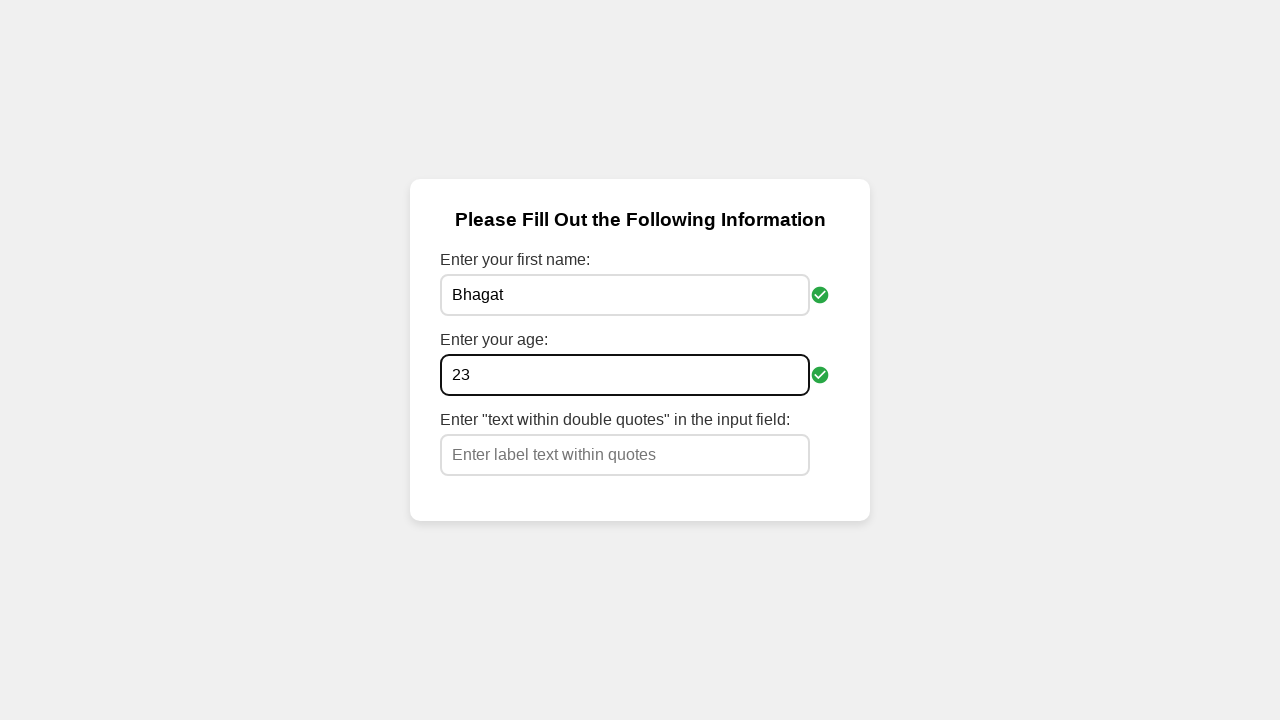

Age input validation passed - check_circle icon appeared
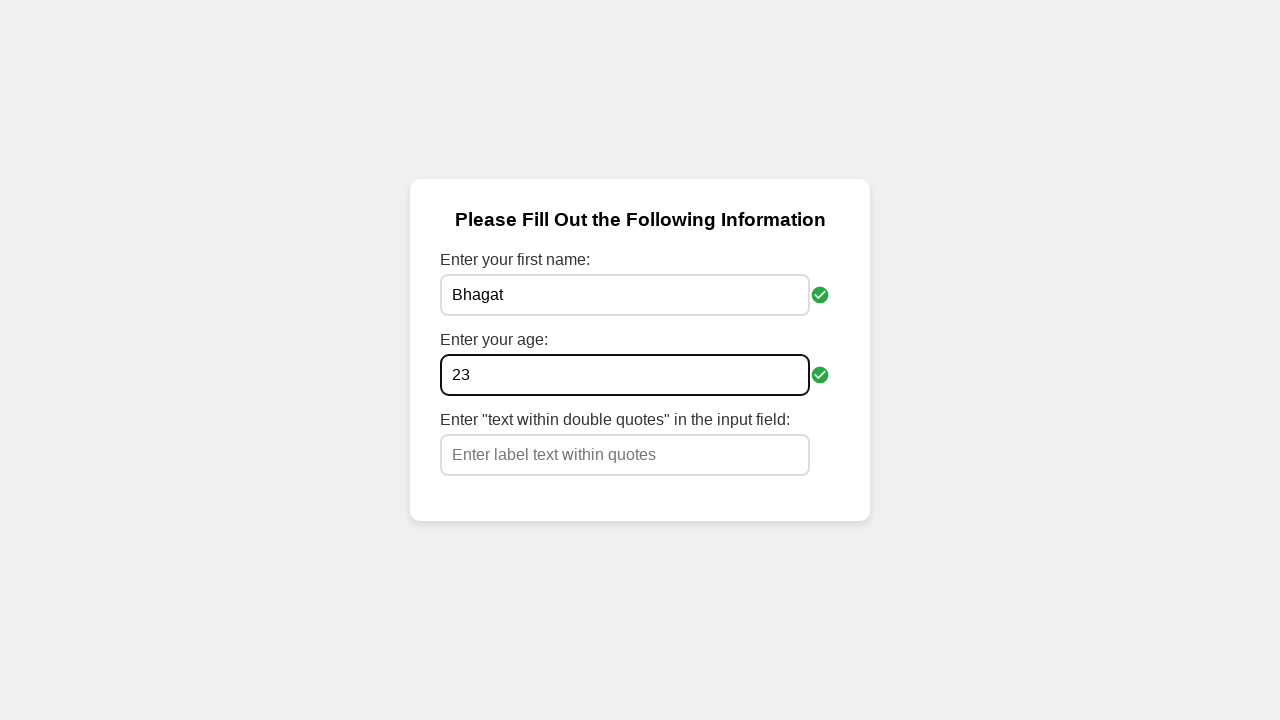

Extracted text from label element
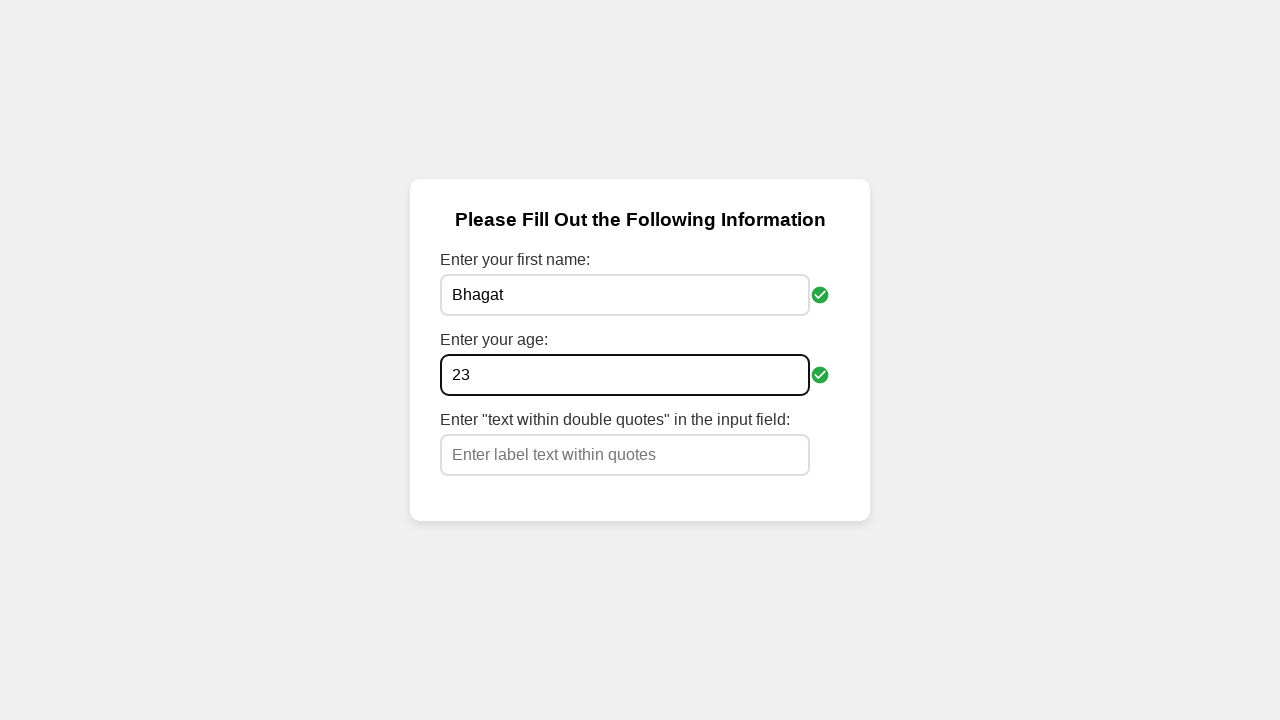

Parsed extracted text: 'text within double quotes'
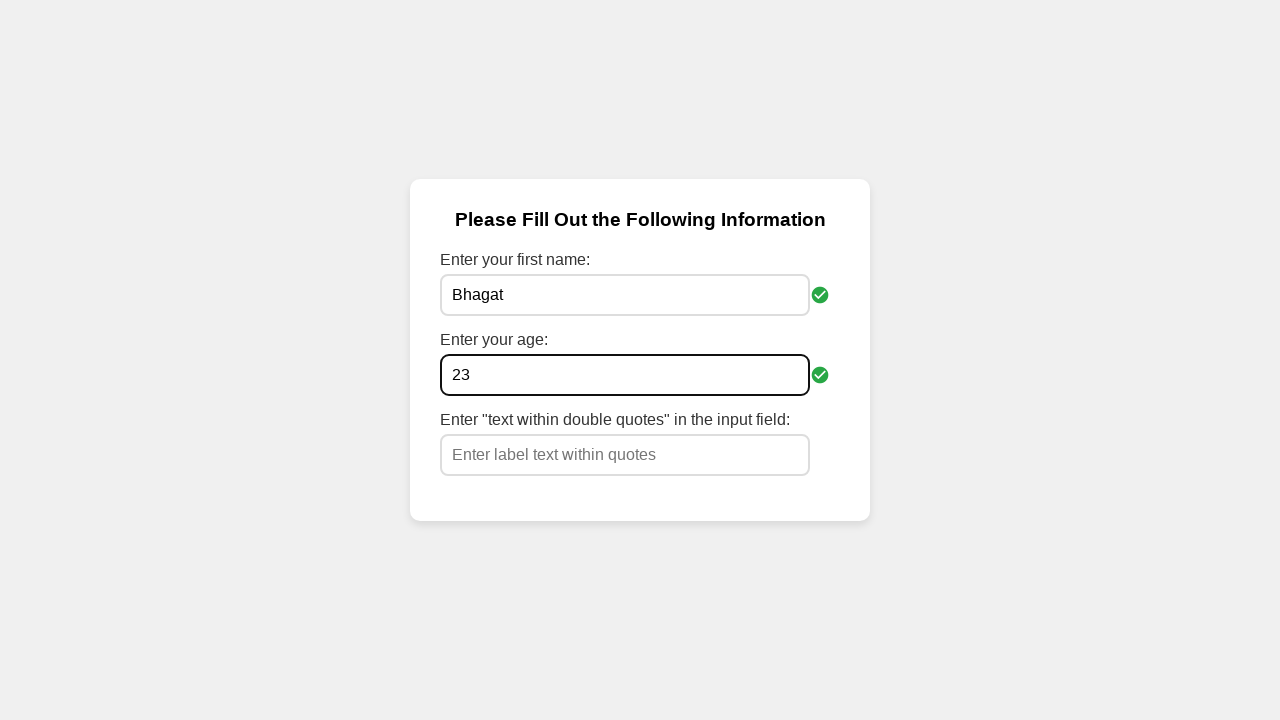

Filled text input field with dynamically extracted value: 'text within double quotes' on #text-input
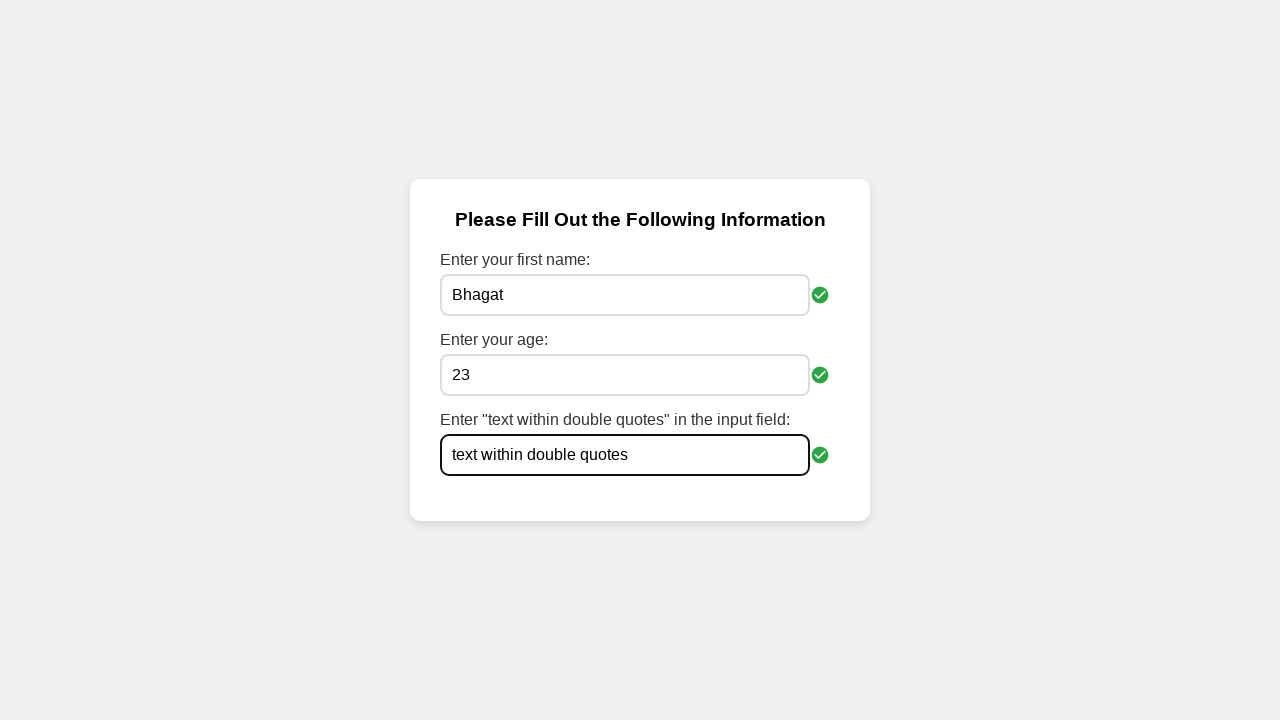

Text input validation passed - check_circle icon appeared
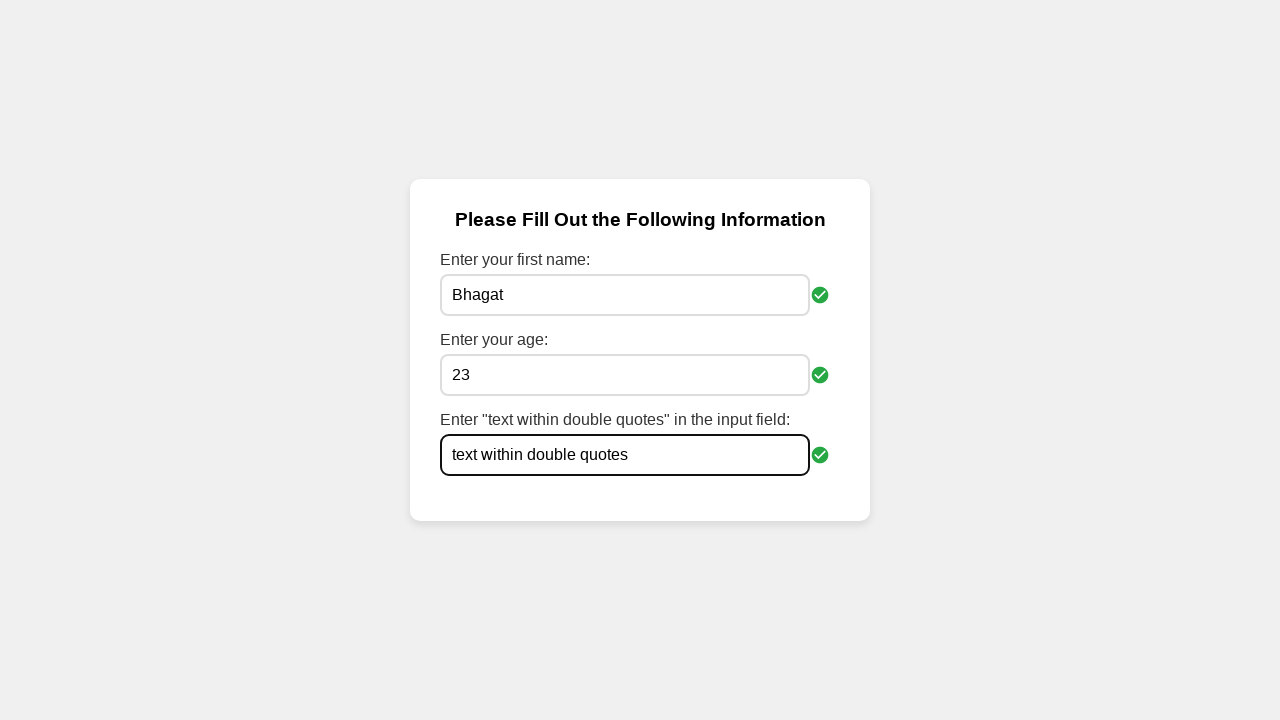

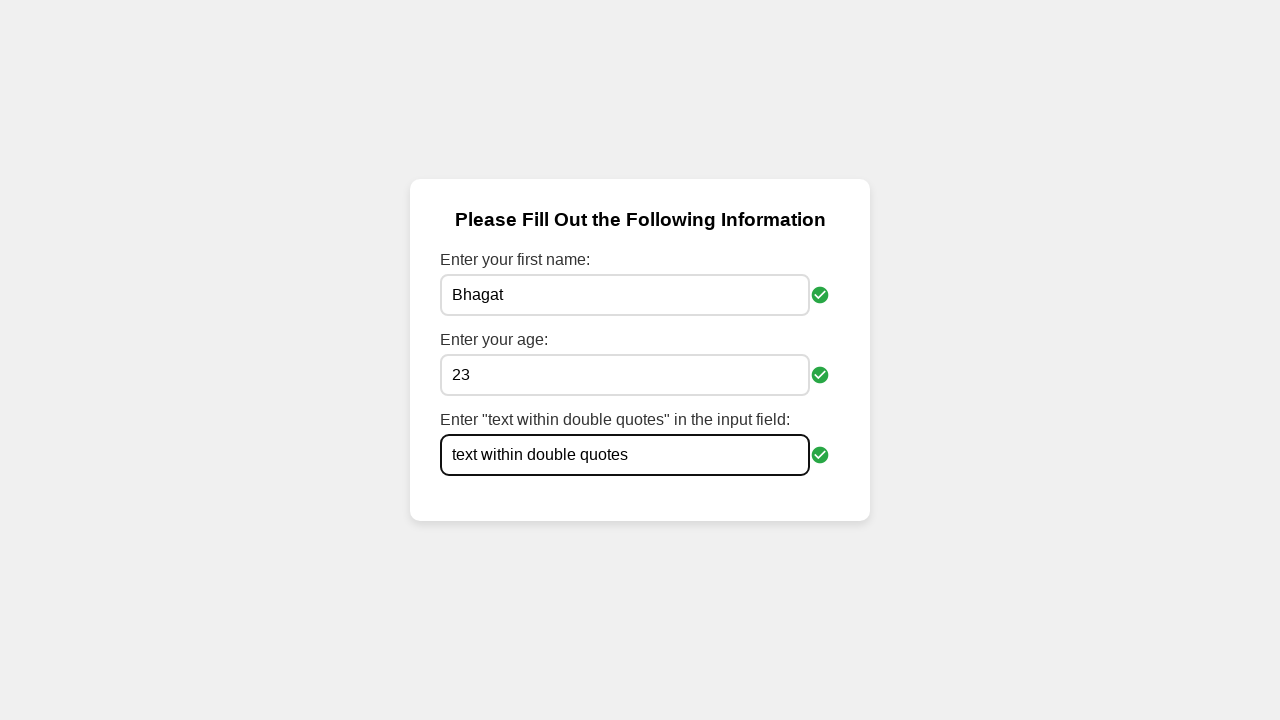